Tests that the Wisequarter website loads successfully and verifies the page title contains "Wise"

Starting URL: https://www.wisequarter.com

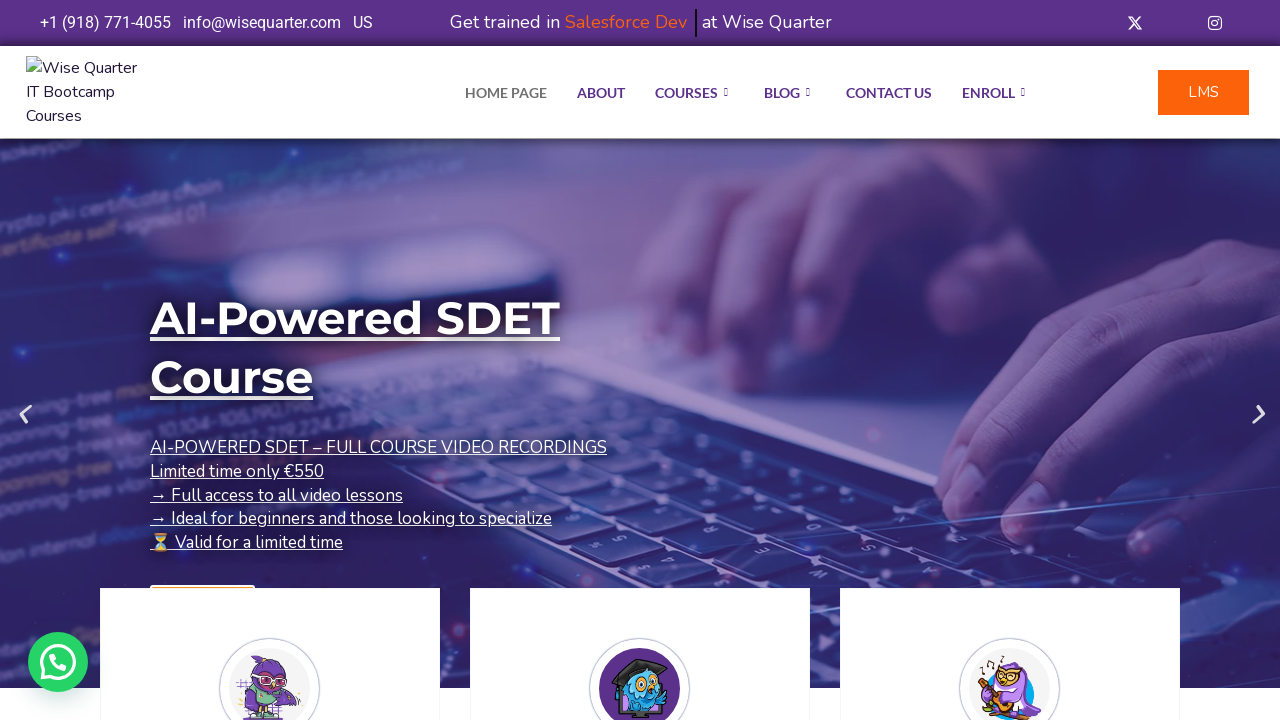

Waited for page to reach domcontentloaded state
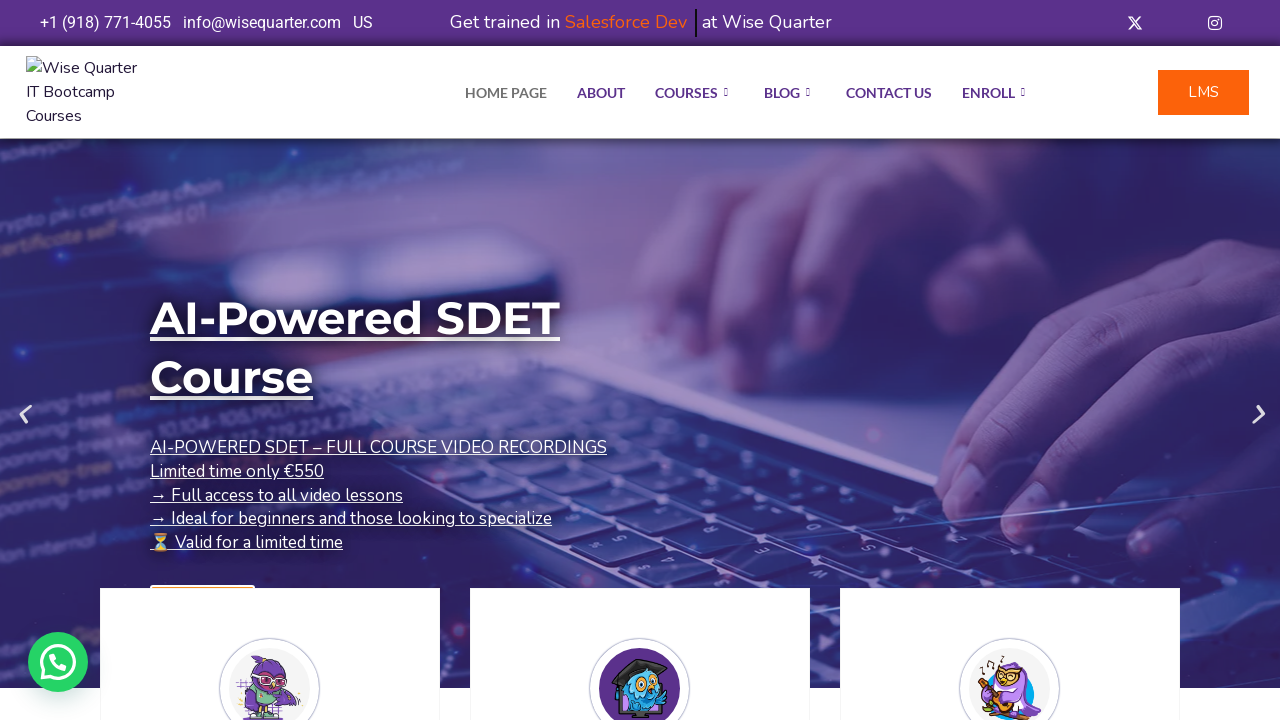

Retrieved page title
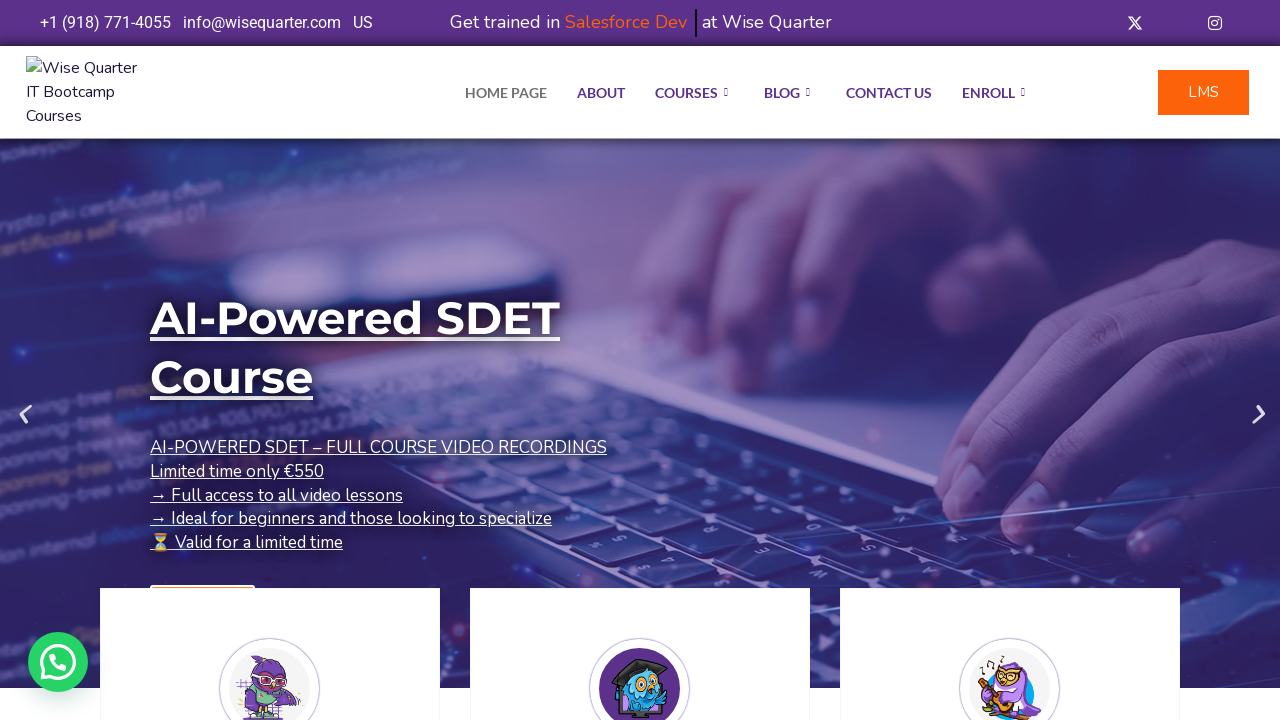

Verified page title contains 'Wise'
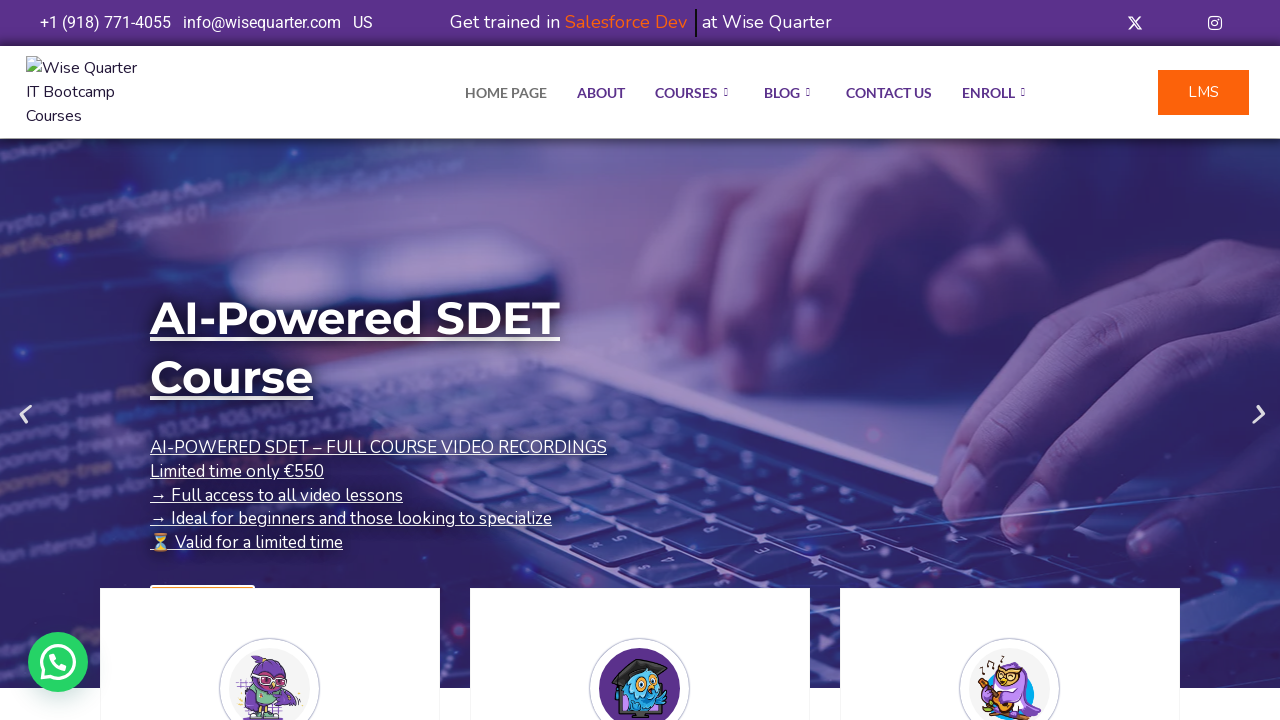

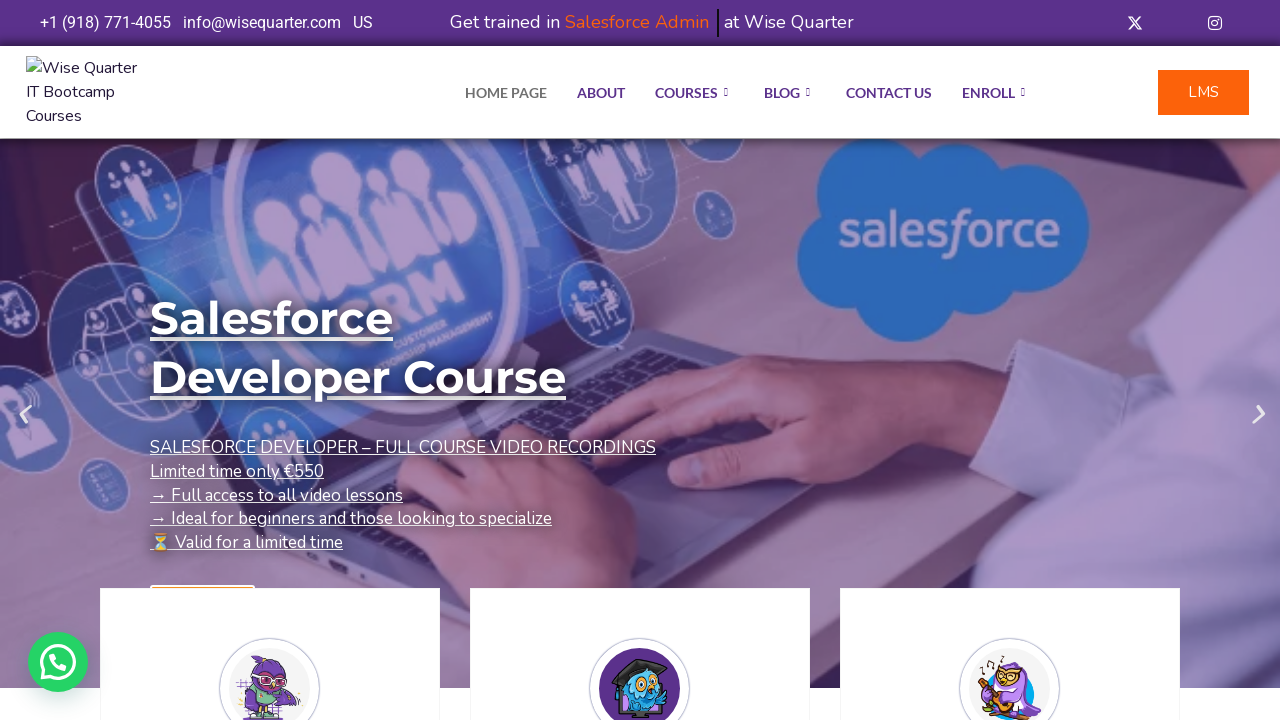